Tests that 'Clear completed' button is hidden when no items are completed

Starting URL: https://demo.playwright.dev/todomvc

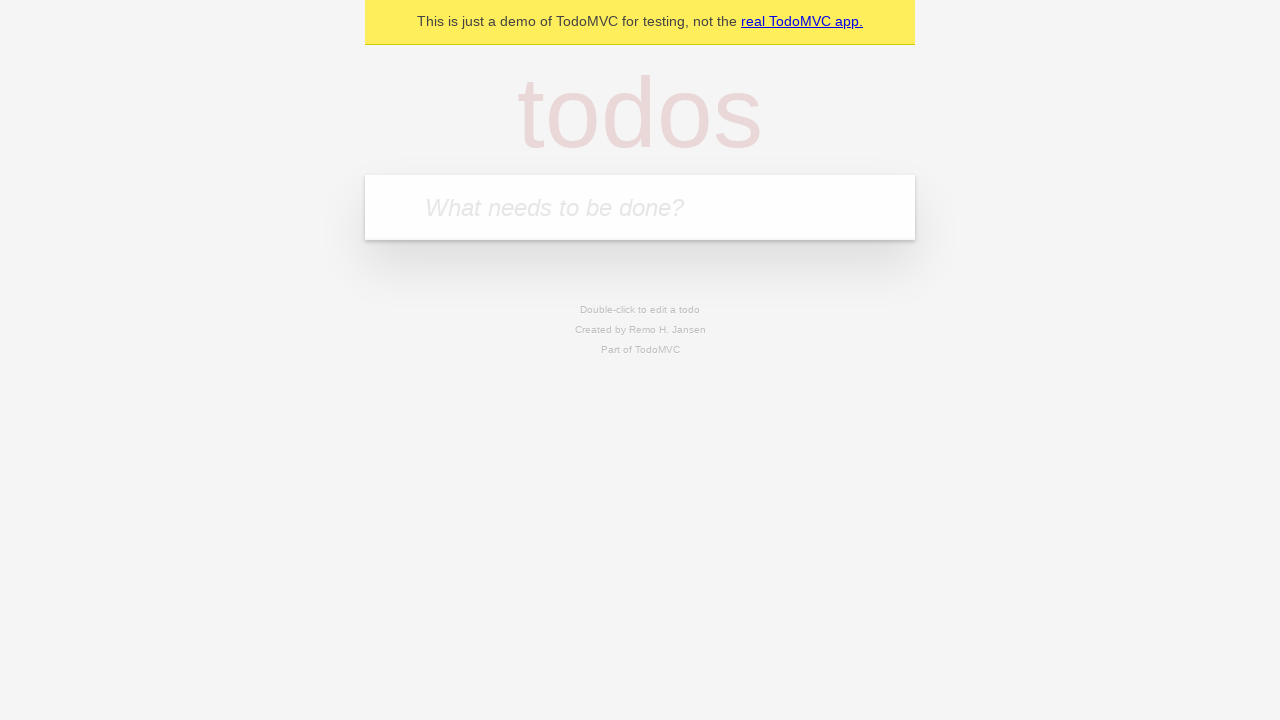

Located the 'What needs to be done?' input field
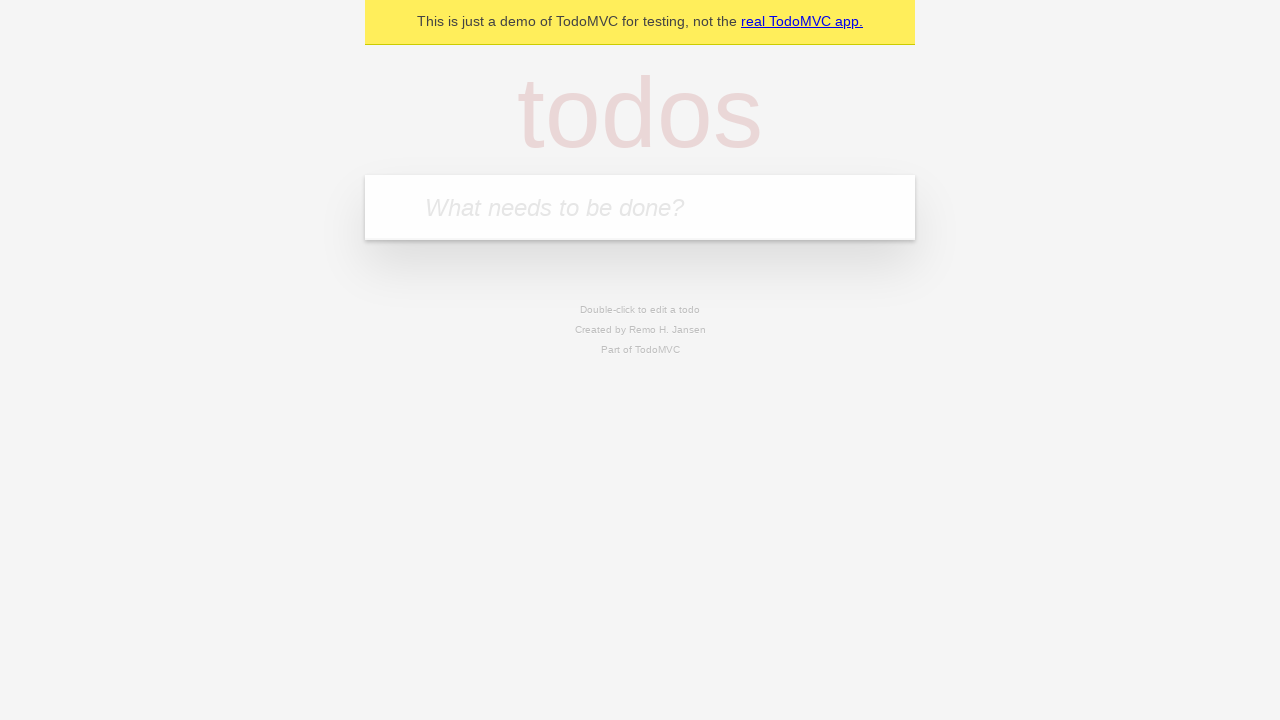

Filled todo input with 'buy some cheese' on internal:attr=[placeholder="What needs to be done?"i]
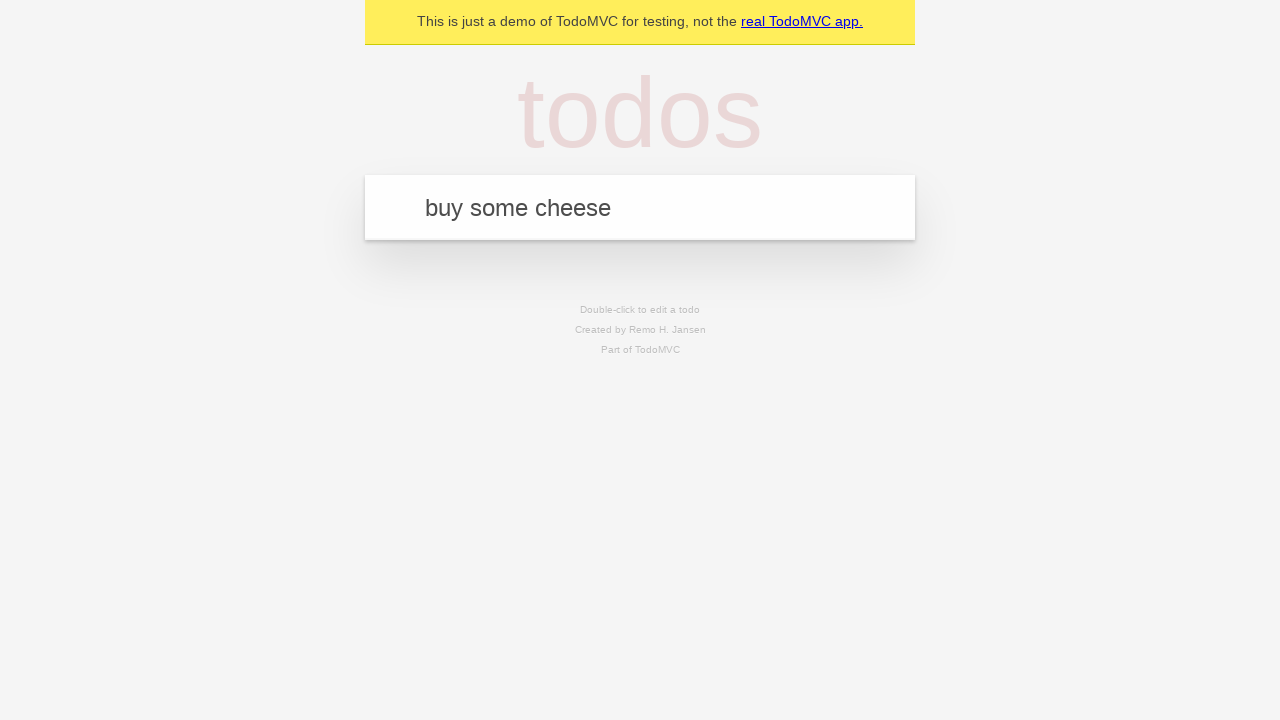

Pressed Enter to create todo 'buy some cheese' on internal:attr=[placeholder="What needs to be done?"i]
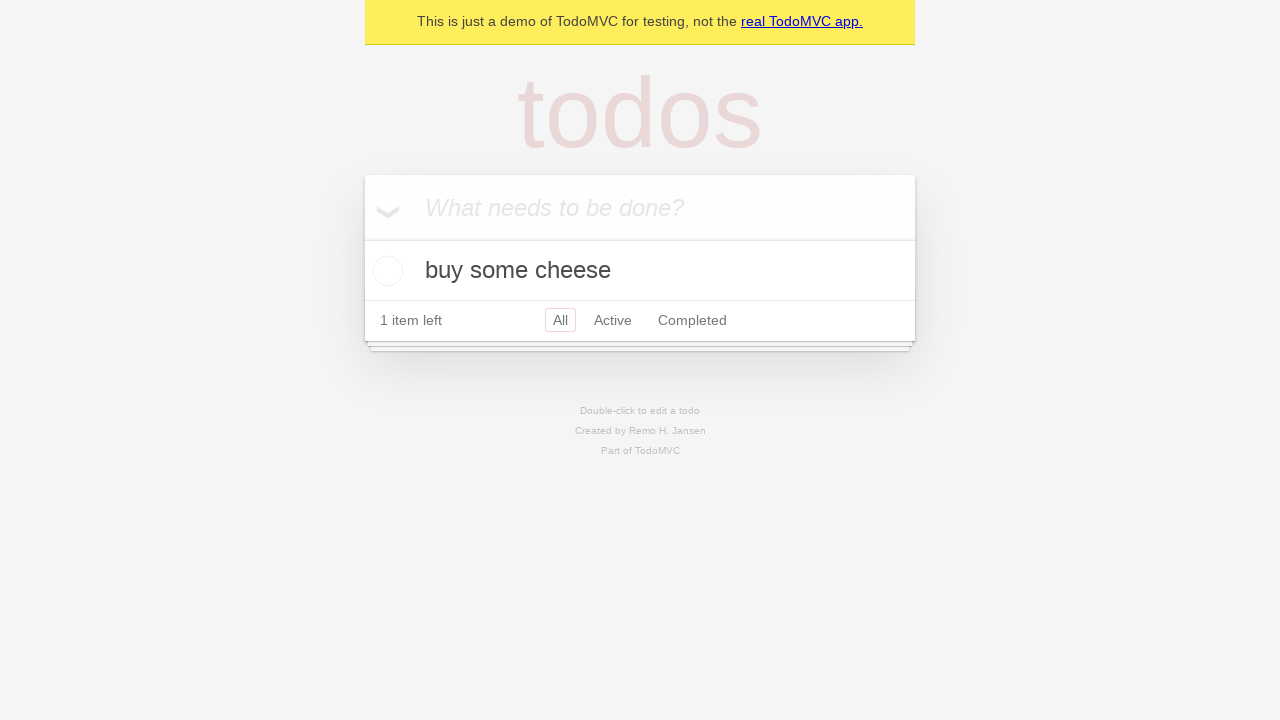

Filled todo input with 'feed the cat' on internal:attr=[placeholder="What needs to be done?"i]
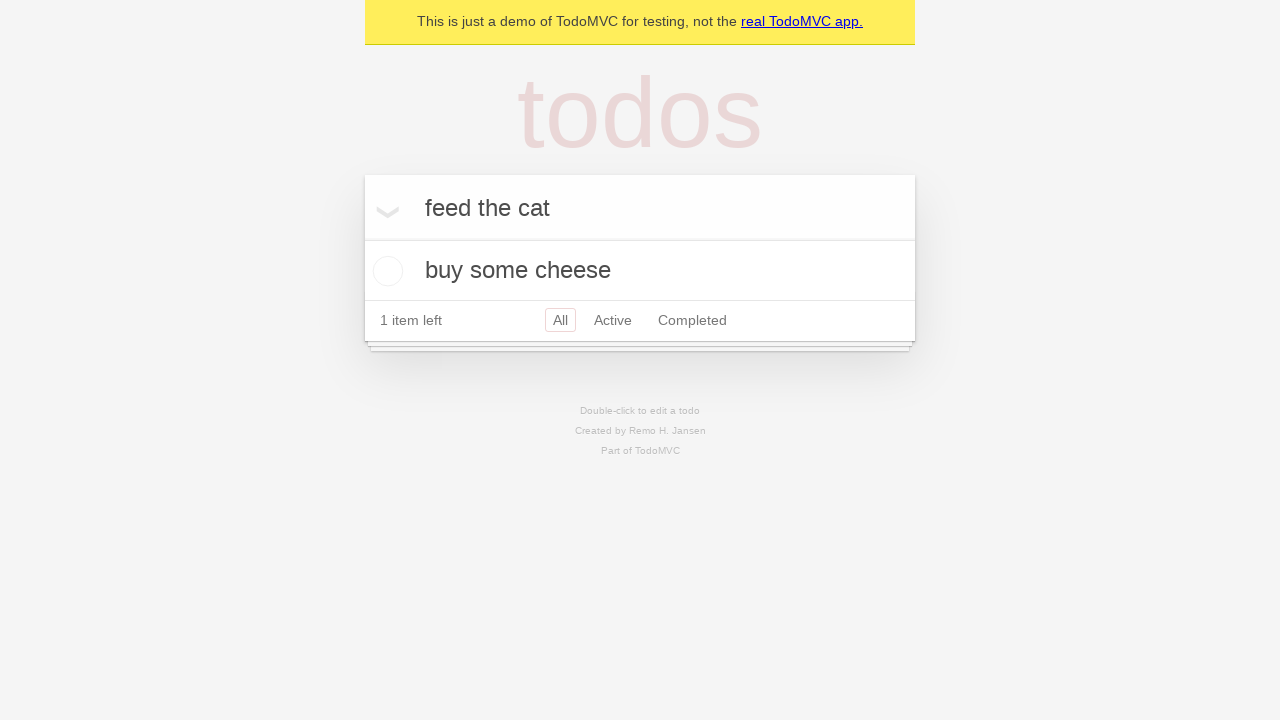

Pressed Enter to create todo 'feed the cat' on internal:attr=[placeholder="What needs to be done?"i]
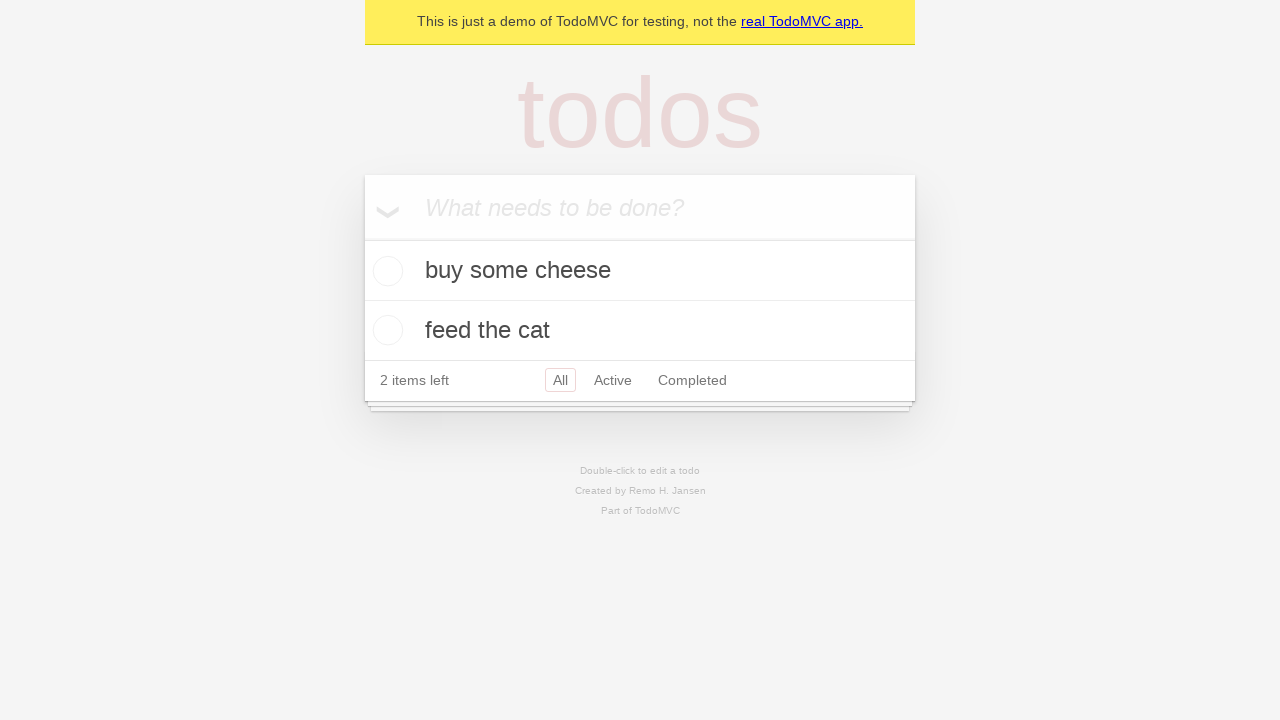

Filled todo input with 'book a doctors appointment' on internal:attr=[placeholder="What needs to be done?"i]
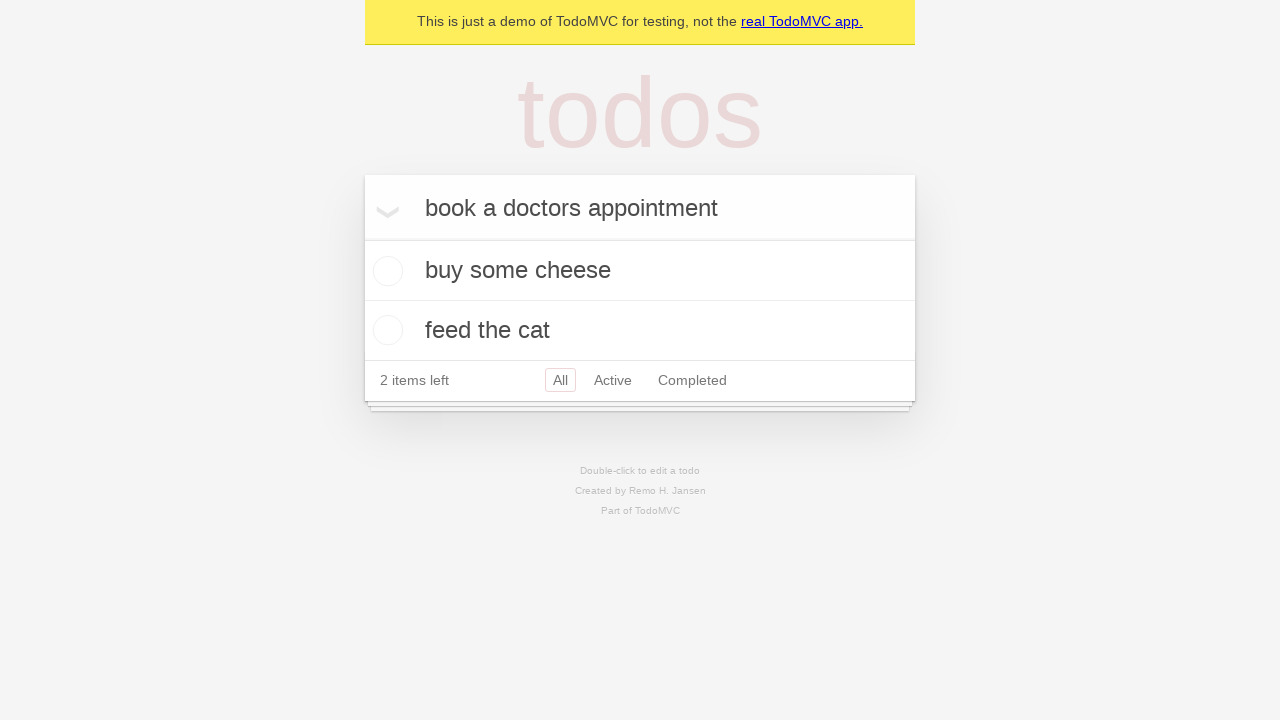

Pressed Enter to create todo 'book a doctors appointment' on internal:attr=[placeholder="What needs to be done?"i]
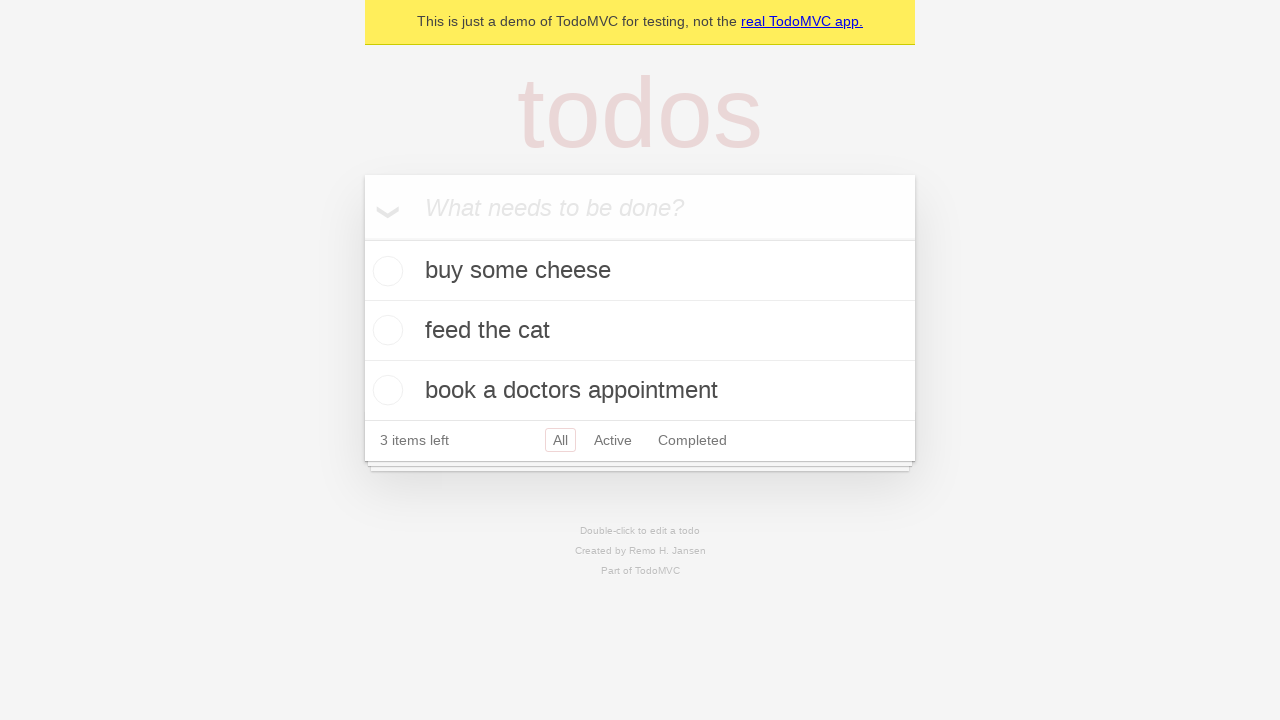

Checked the first todo item as completed at (385, 271) on .todo-list li .toggle >> nth=0
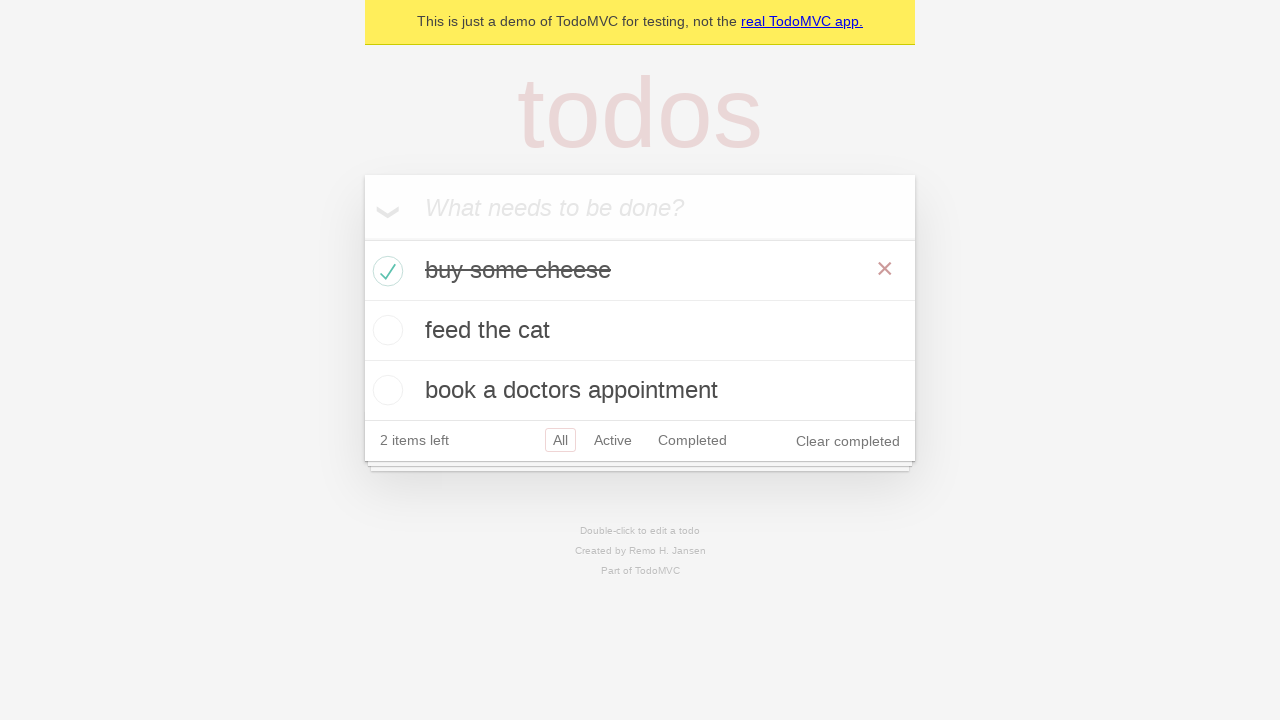

Clicked the 'Clear completed' button at (848, 441) on internal:role=button[name="Clear completed"i]
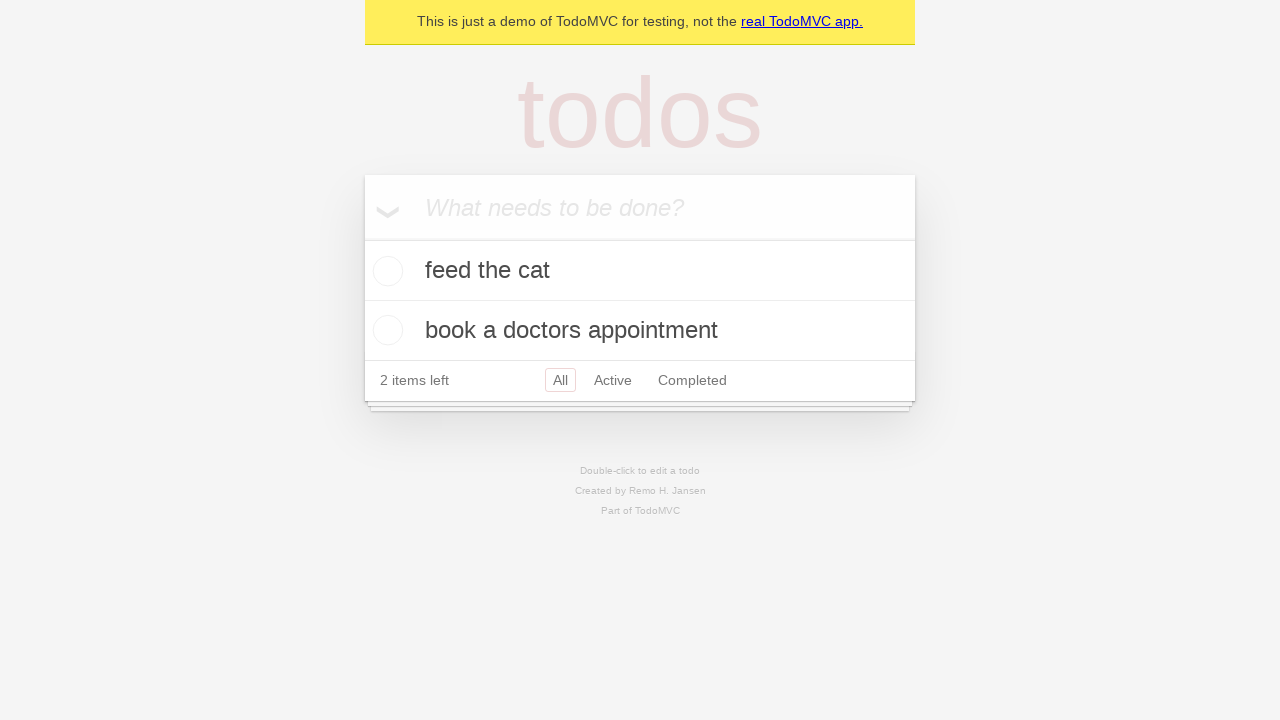

Waited 500ms for UI to update
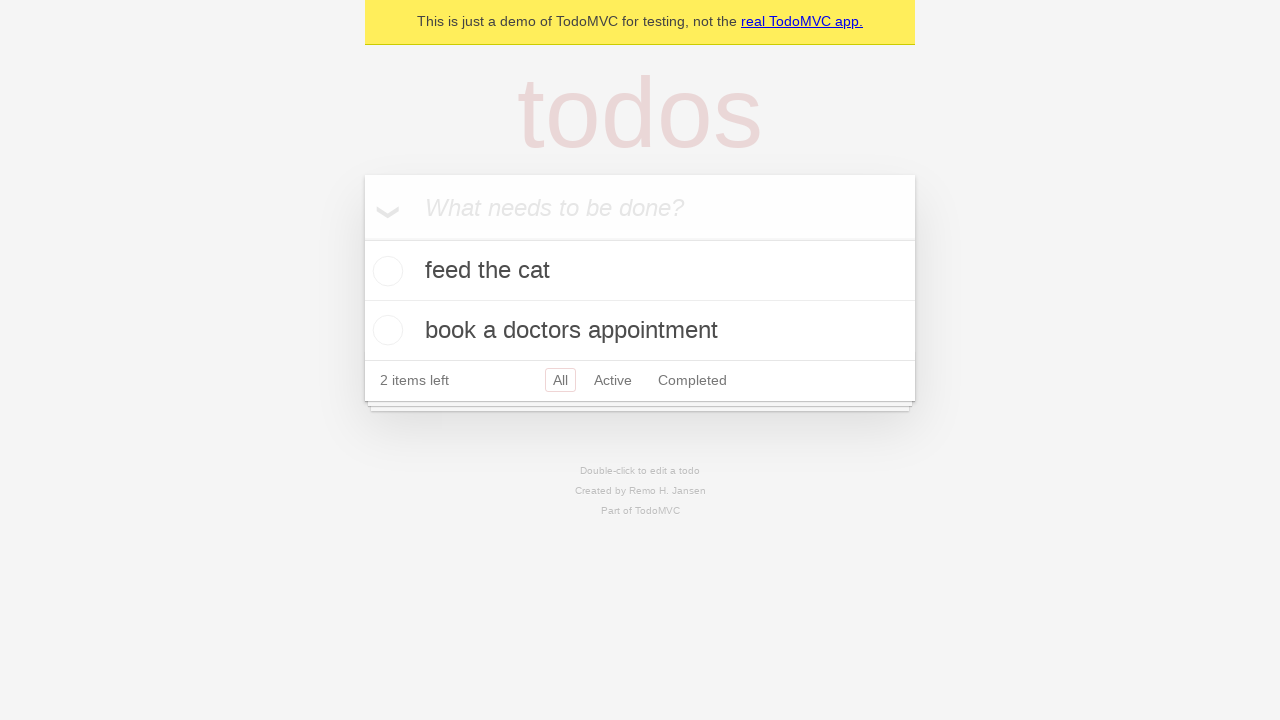

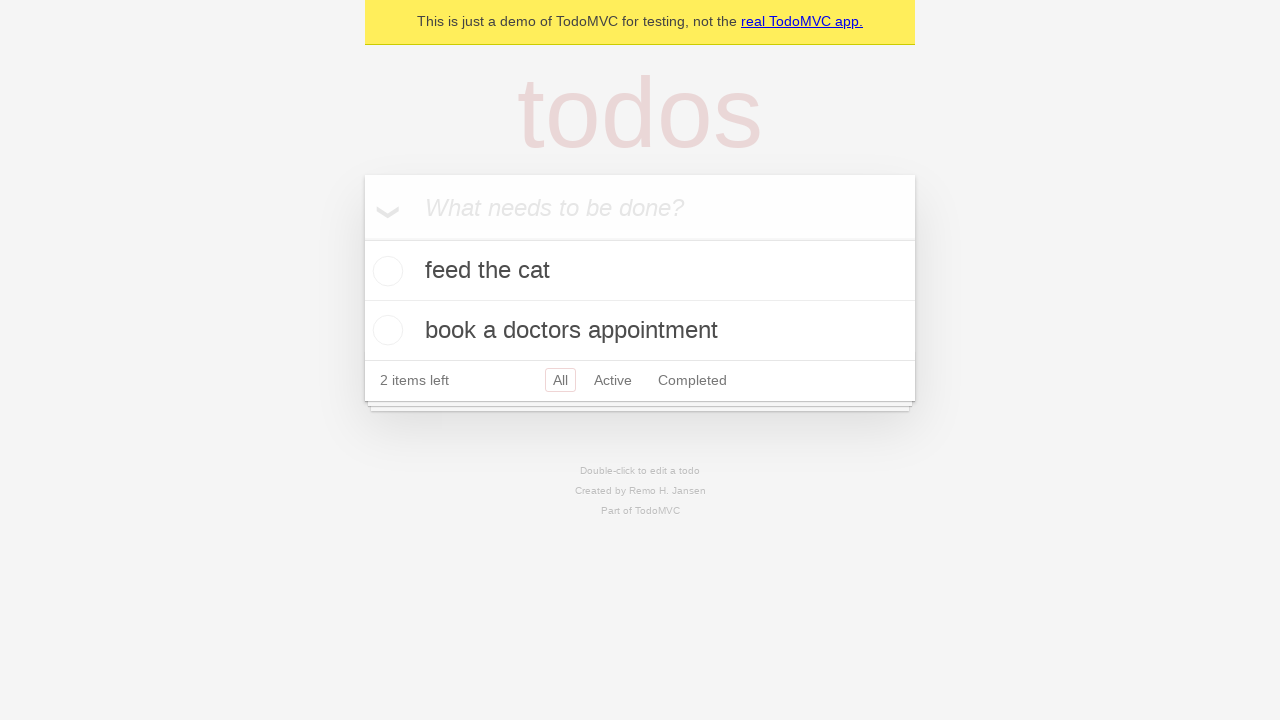